Tests key press functionality by pressing a keyboard key and verifying the website displays the correct information about which key was pressed

Starting URL: https://the-internet.herokuapp.com/key_presses

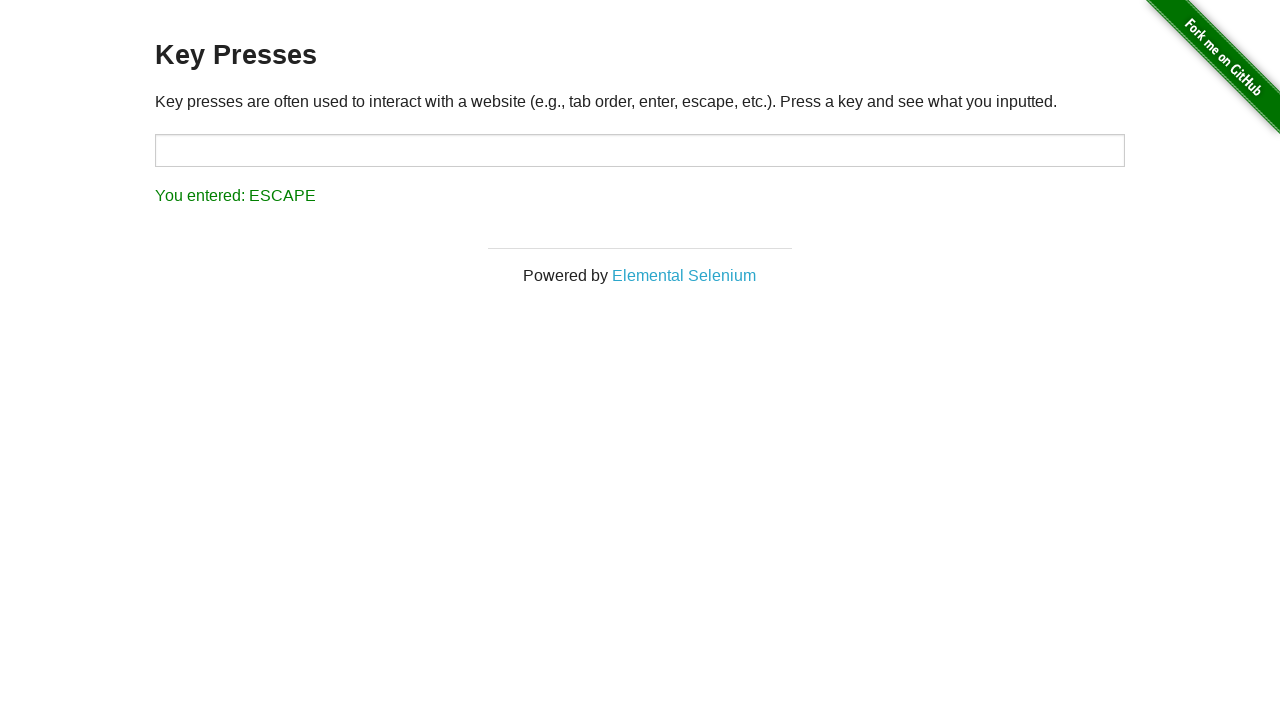

Pressed keyboard key 'Q'
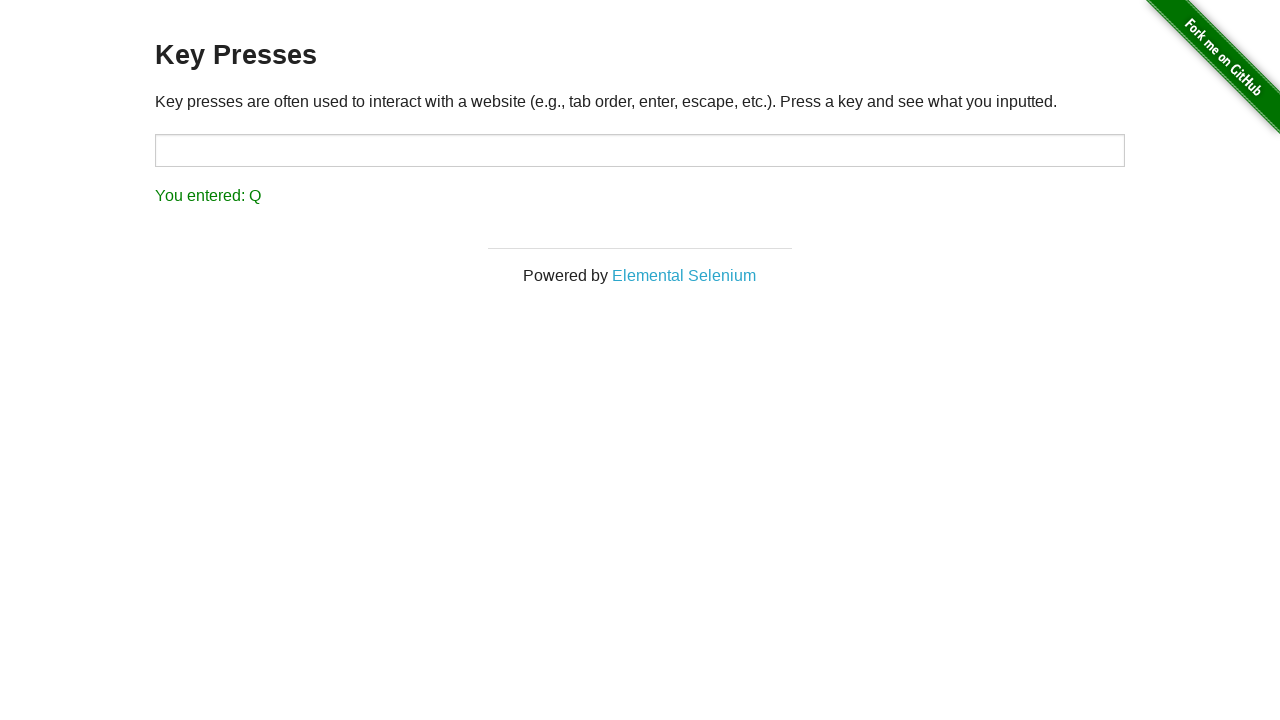

Result message appeared after key press
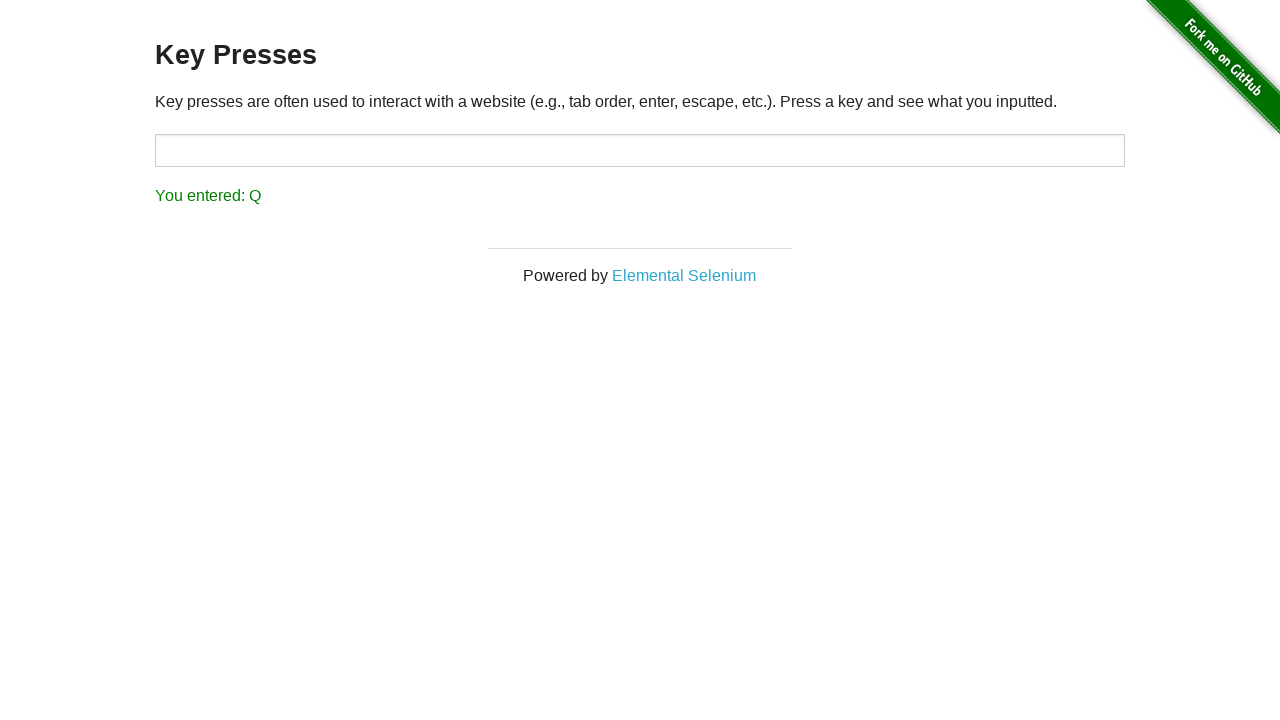

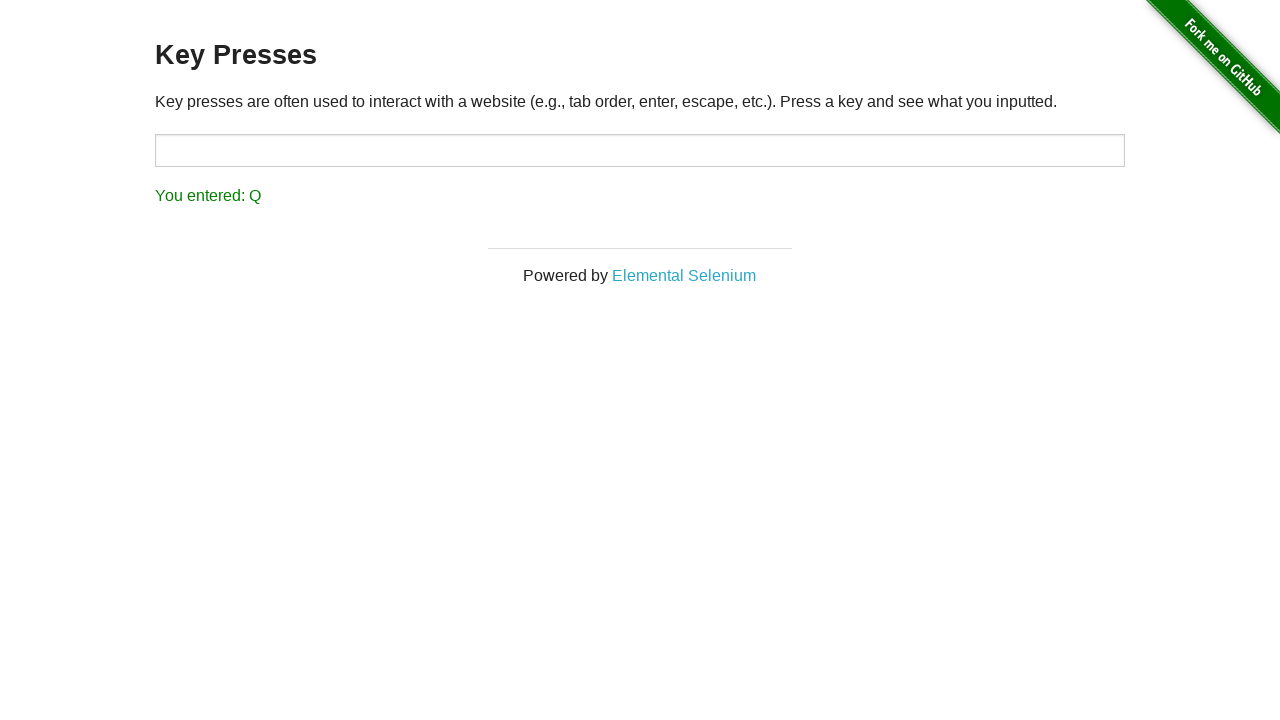